Tests the show/hide functionality of a text input field by entering text, hiding it, and then showing it again

Starting URL: https://www.letskodeit.com/practice

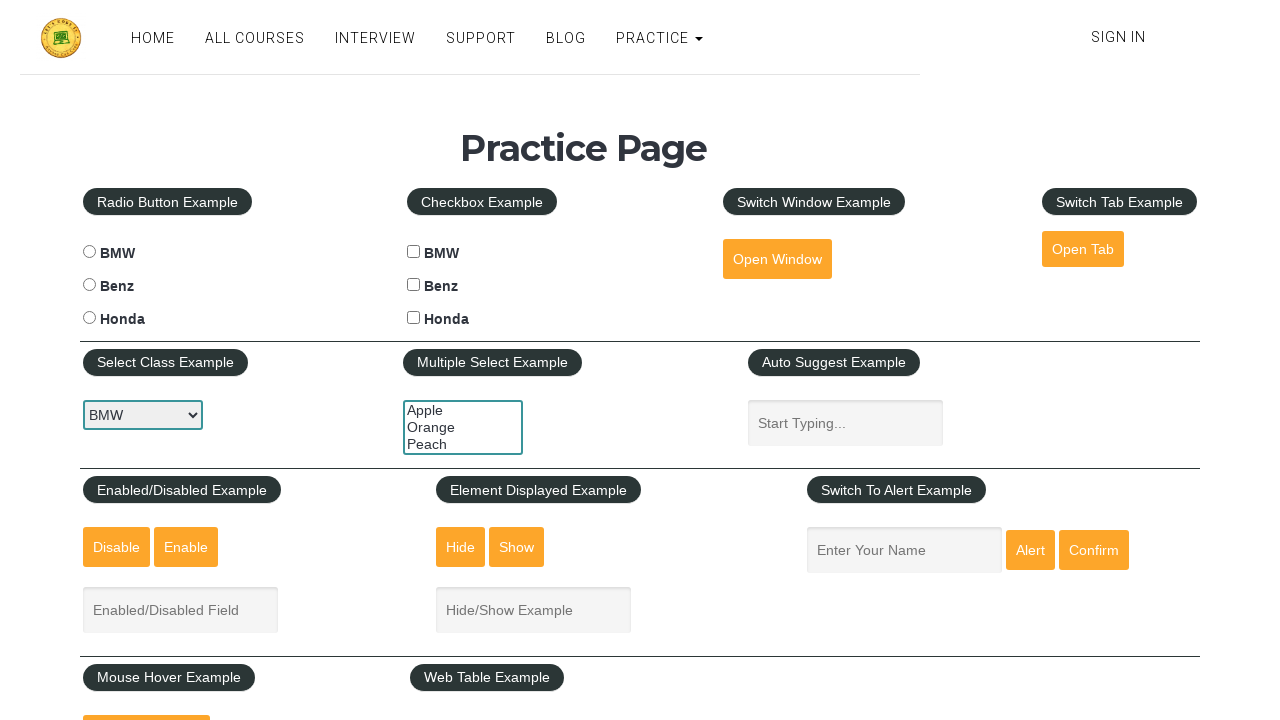

Cleared the text input field on #displayed-text
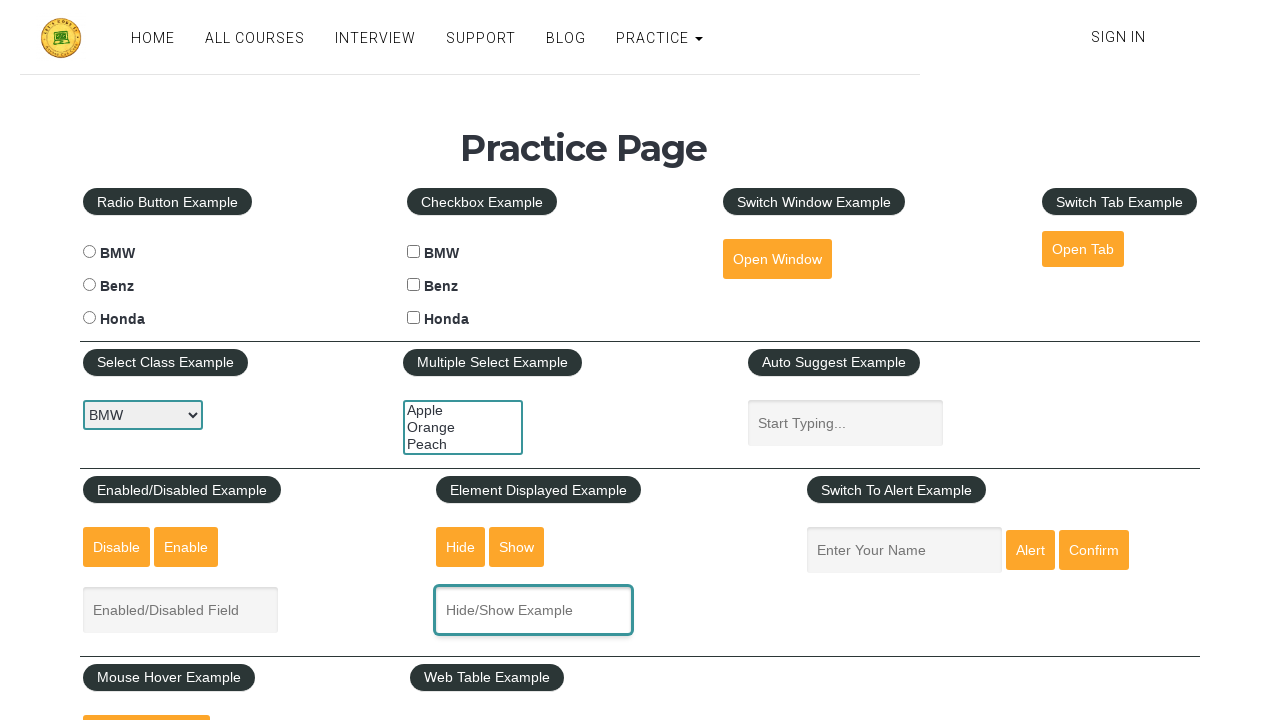

Filled the text input field with 'Tarun' on #displayed-text
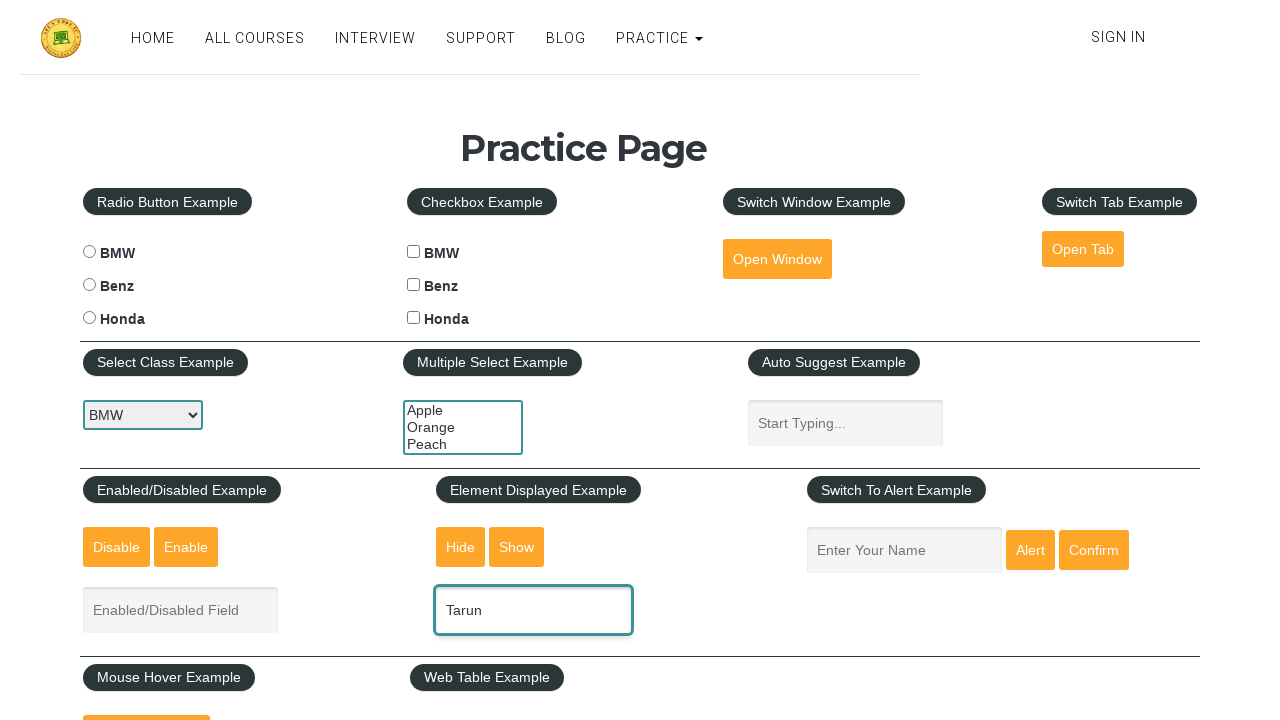

Clicked hide button to hide the text input field at (461, 547) on #hide-textbox
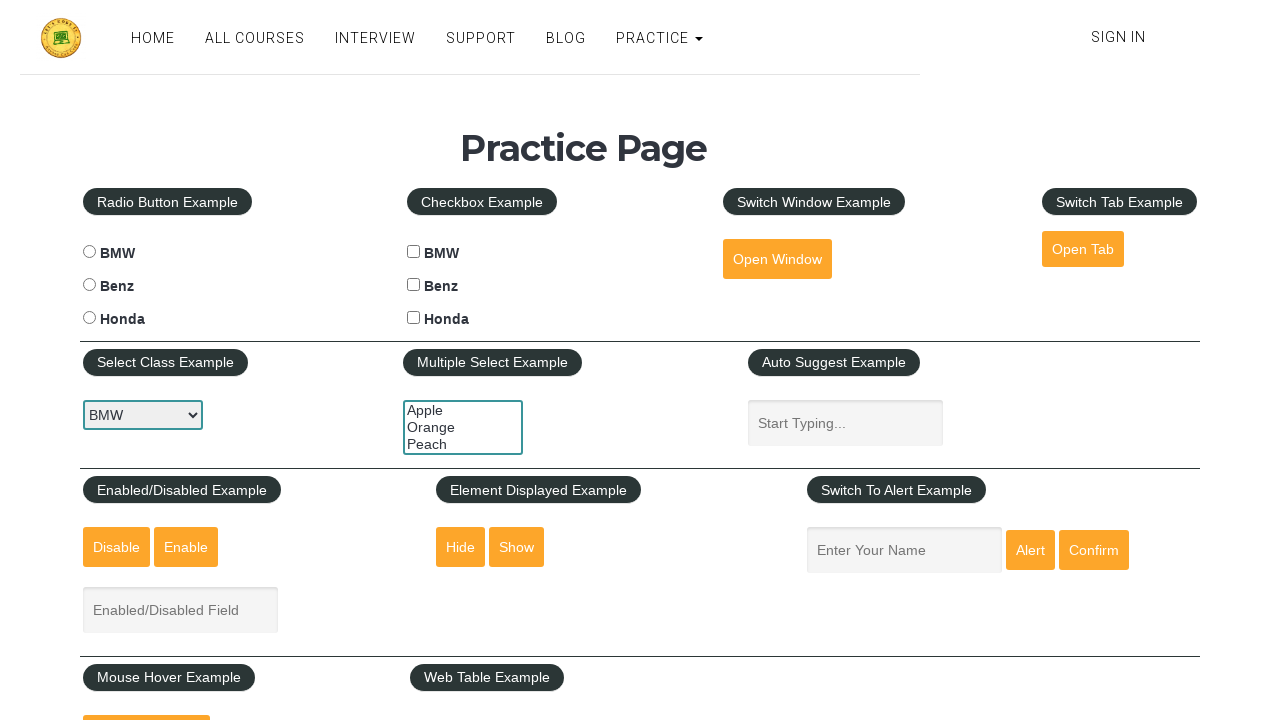

Clicked show button to display the text input field again at (517, 547) on #show-textbox
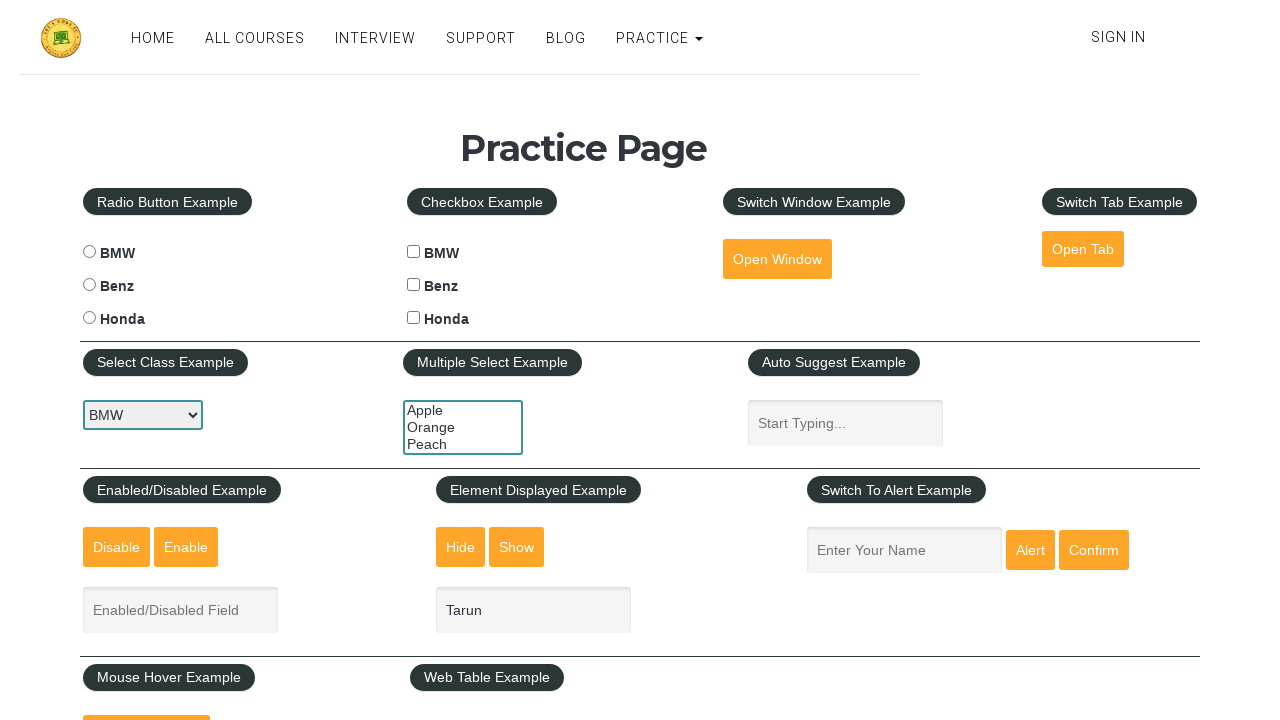

Cleared the text input field on #displayed-text
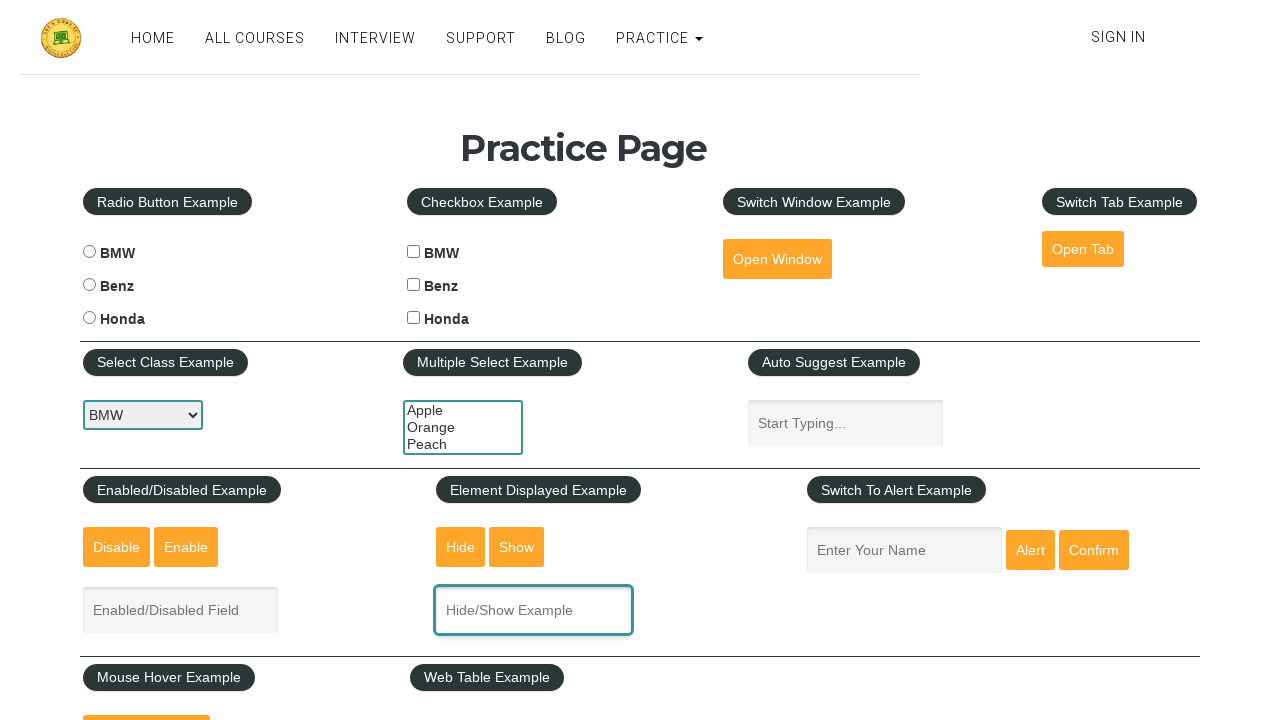

Clicked on the text input field to focus it at (534, 610) on #displayed-text
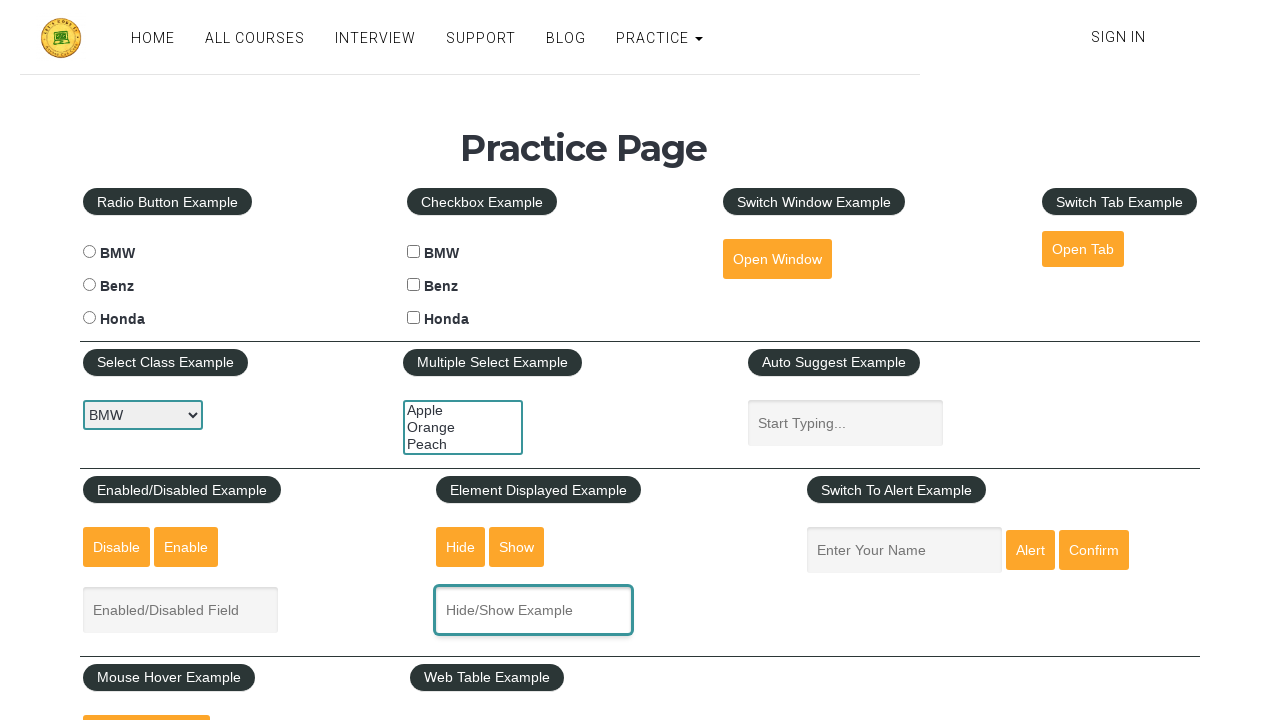

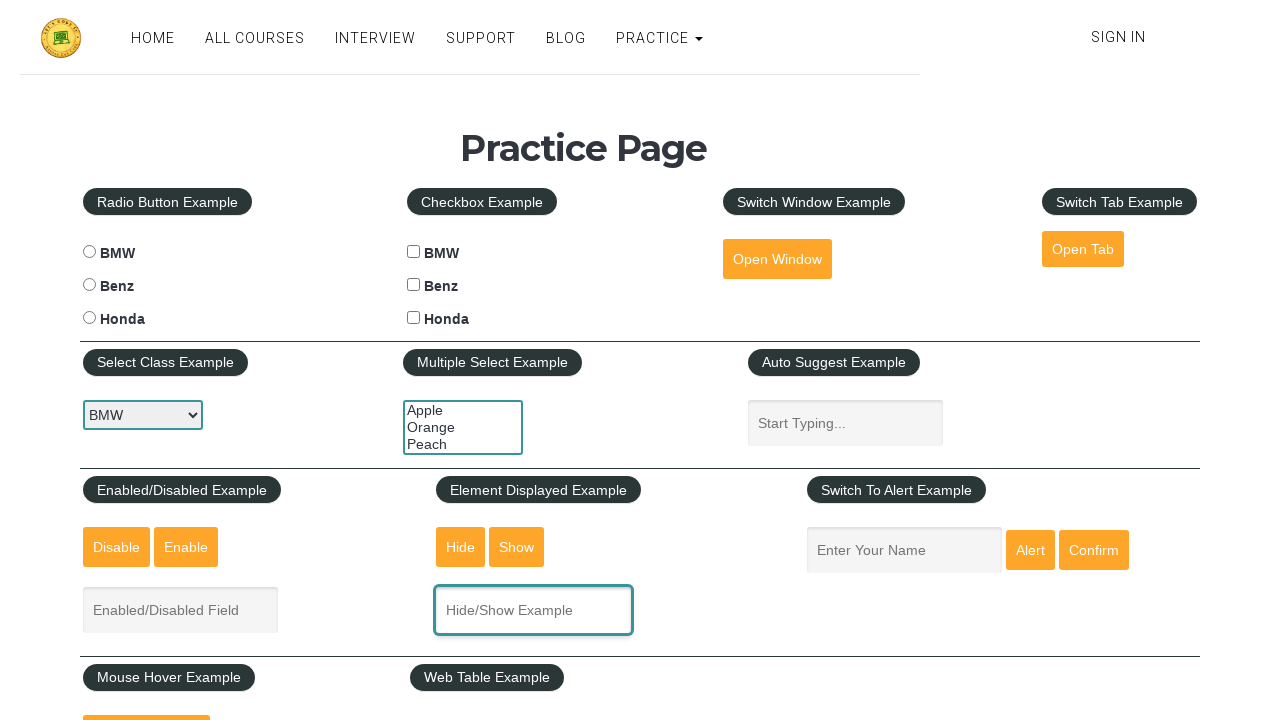